Tests mouse hover functionality by hovering over an element and verifying status changes

Starting URL: https://www.selenium.dev/selenium/web/mouse_interaction.html

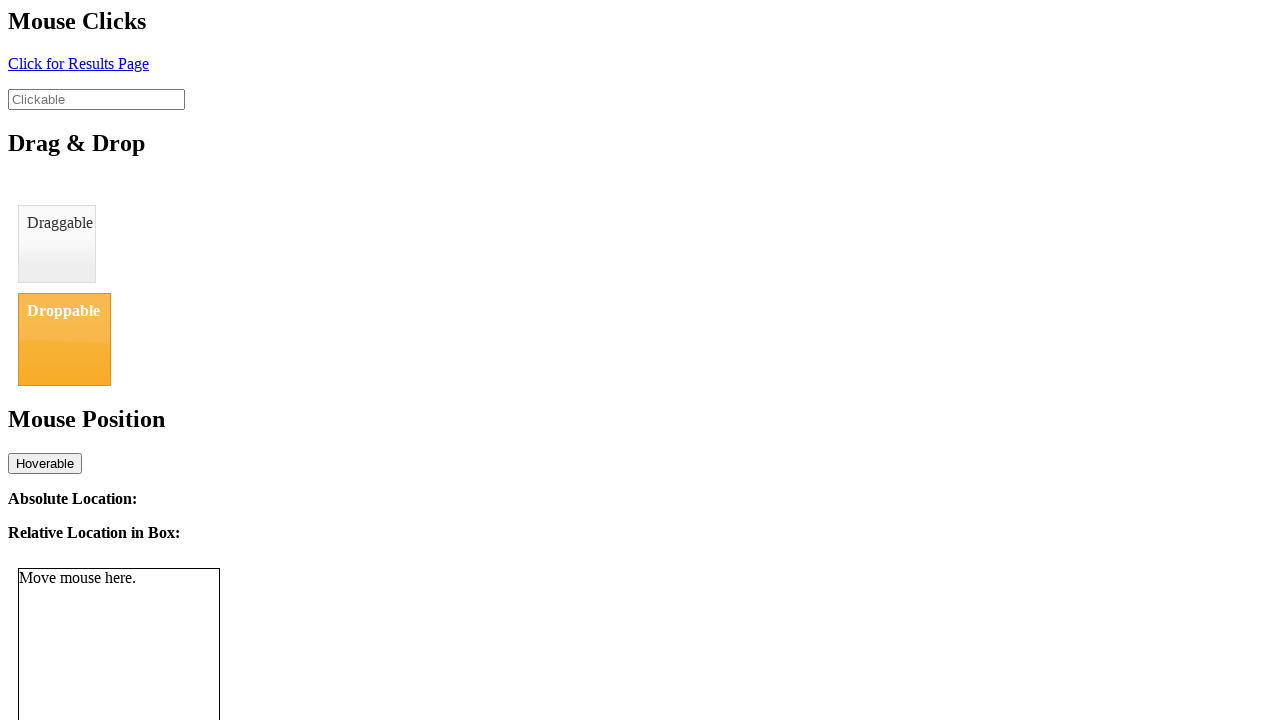

Hovered over the hover element at (45, 463) on #hover
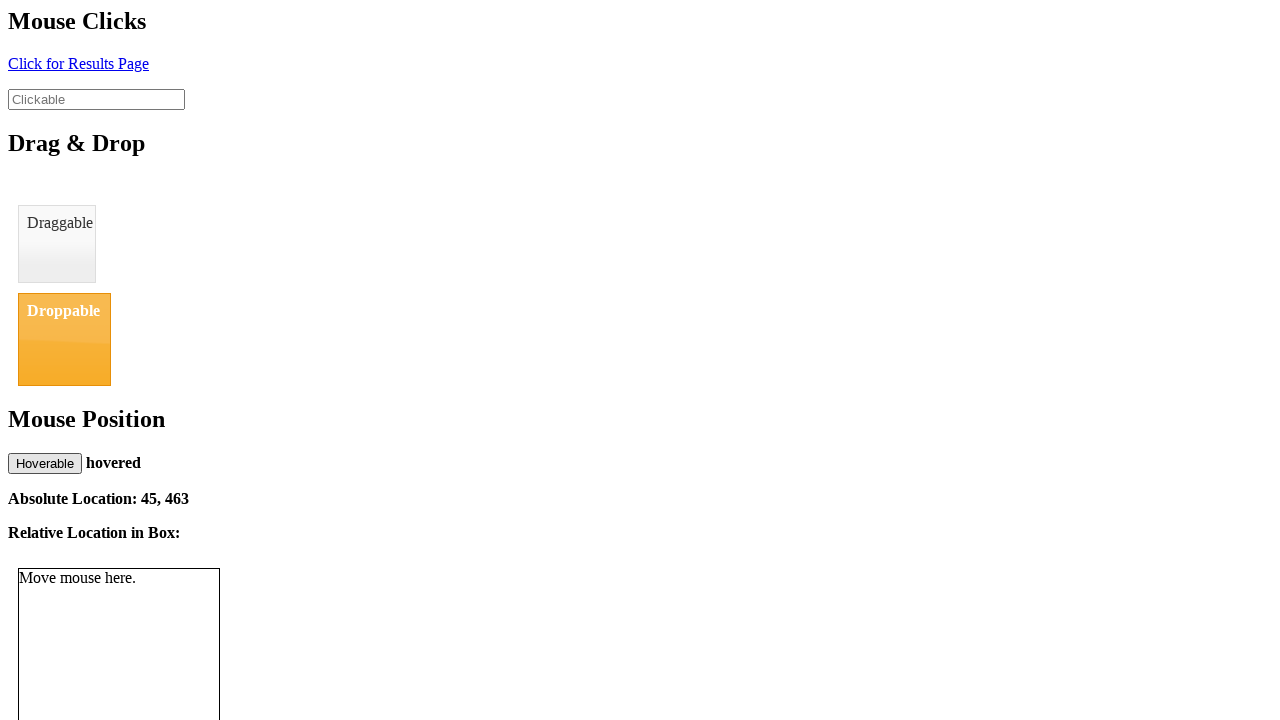

Move status element appeared after hover
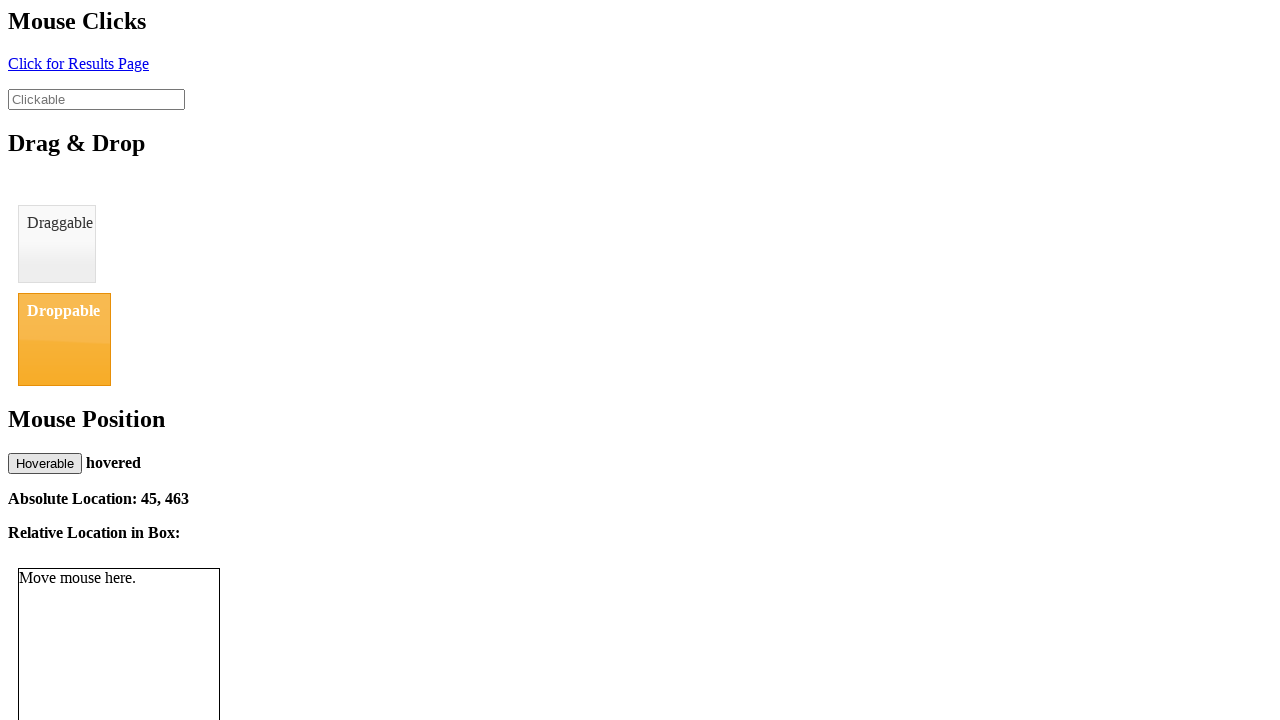

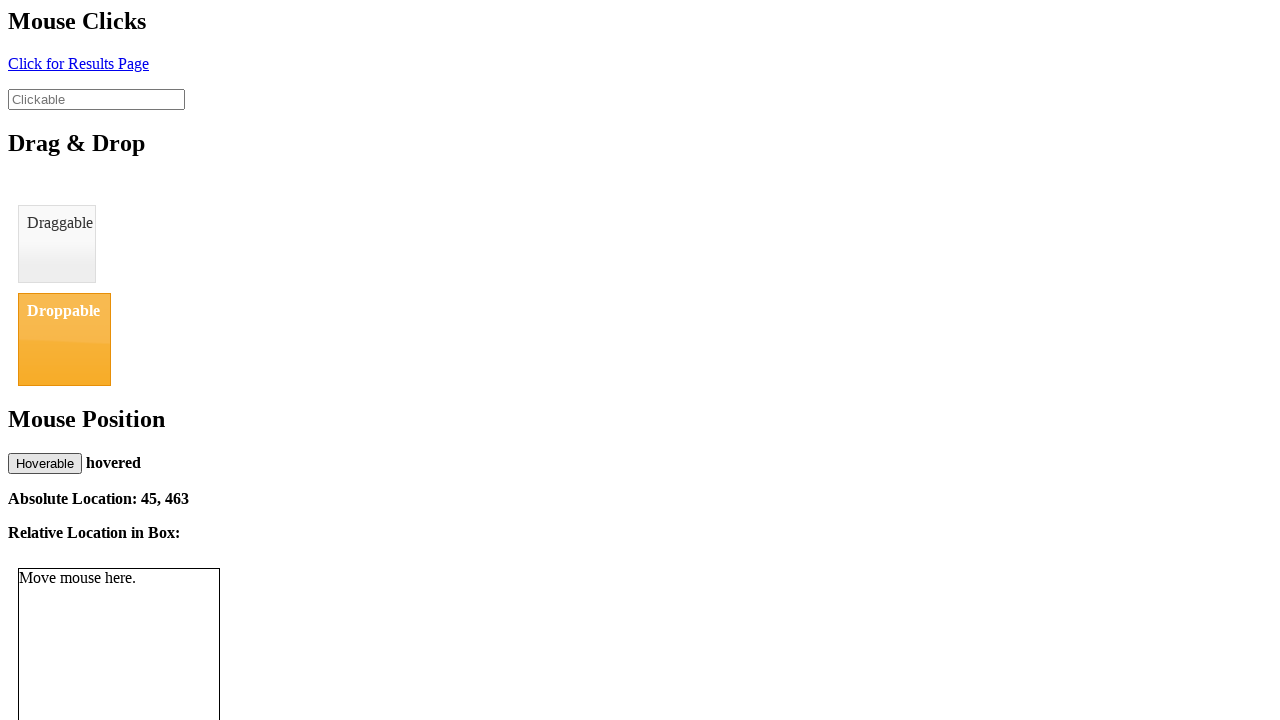